Tests that the currently applied filter is highlighted as selected when clicking filter links

Starting URL: https://demo.playwright.dev/todomvc

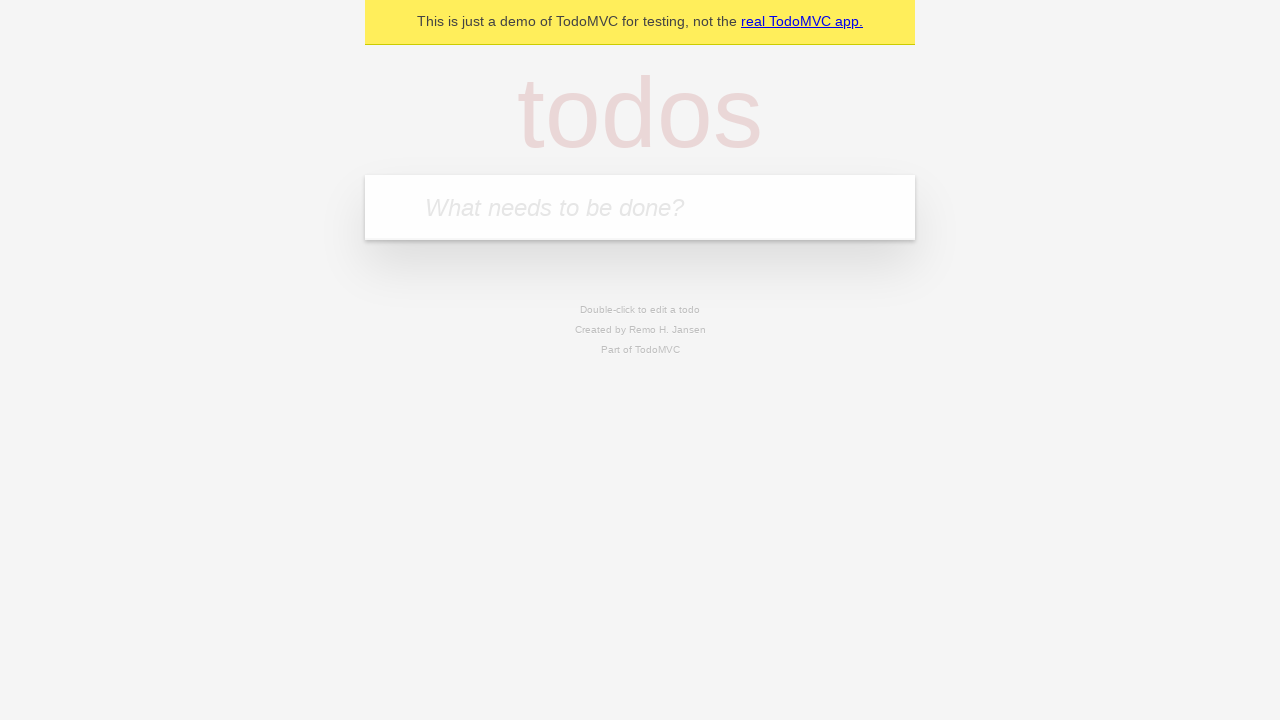

Filled todo input with 'buy some cheese' on internal:attr=[placeholder="What needs to be done?"i]
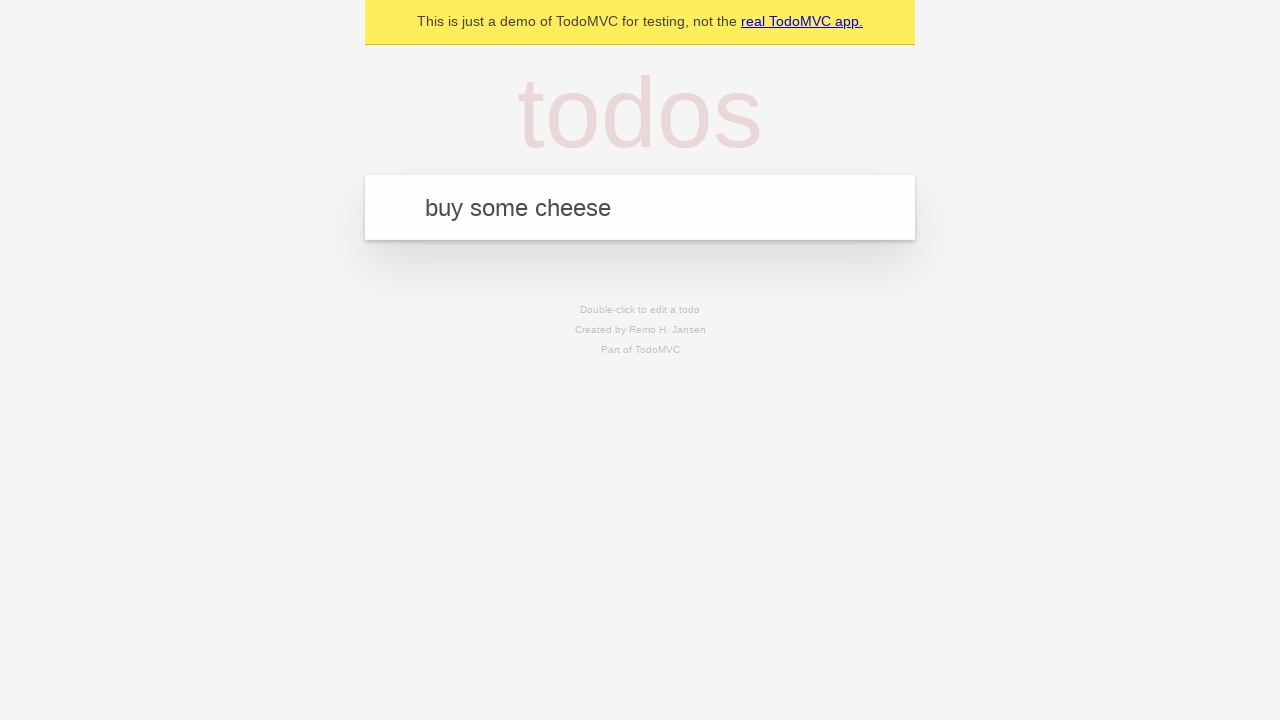

Pressed Enter to add first todo on internal:attr=[placeholder="What needs to be done?"i]
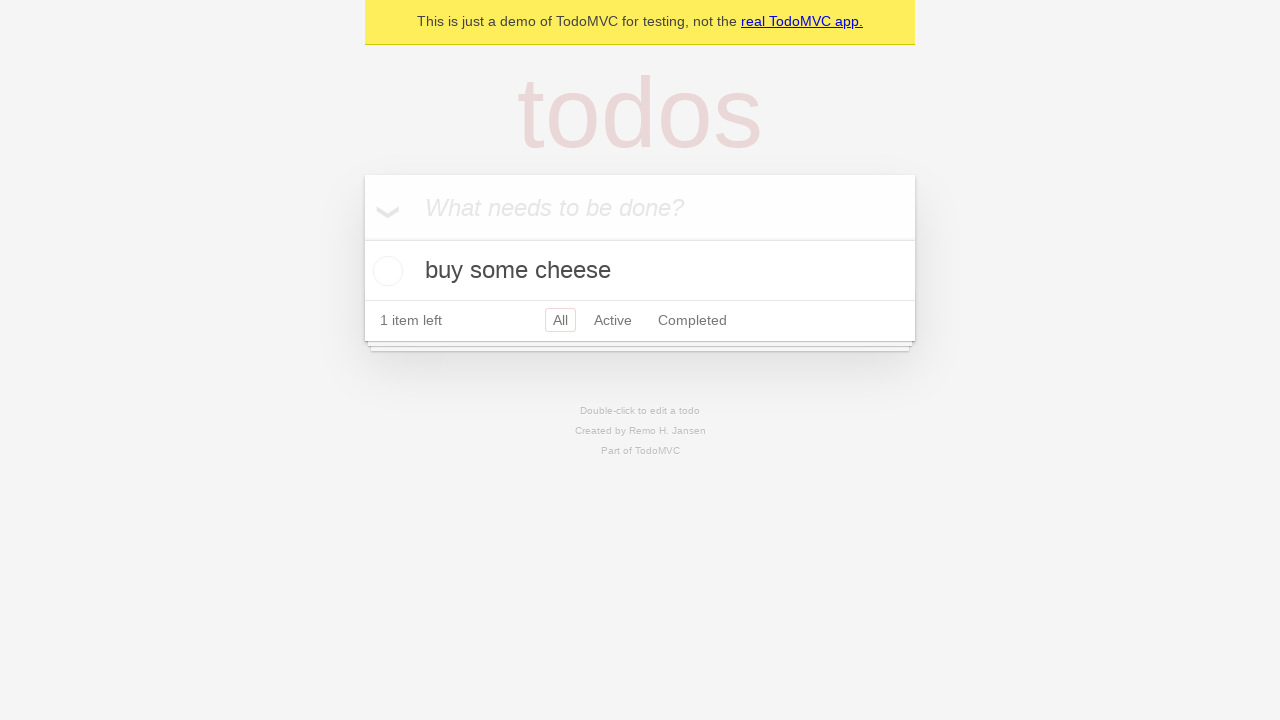

Filled todo input with 'feed the cat' on internal:attr=[placeholder="What needs to be done?"i]
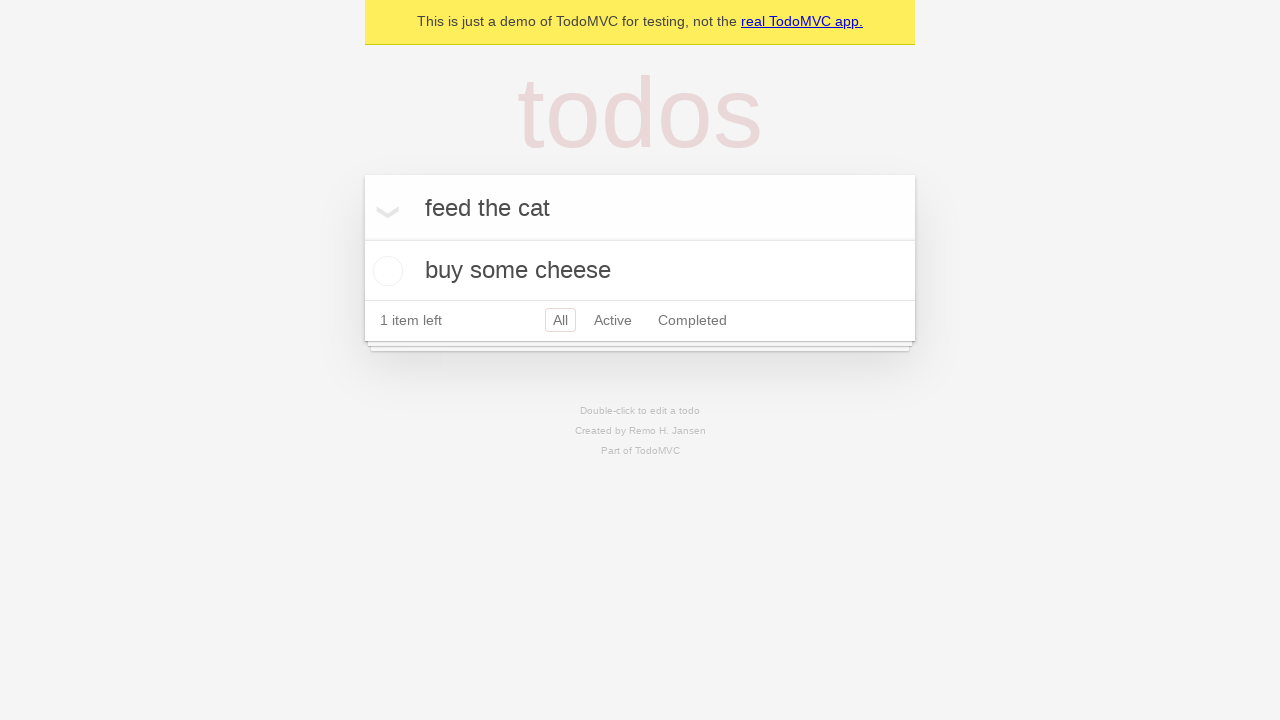

Pressed Enter to add second todo on internal:attr=[placeholder="What needs to be done?"i]
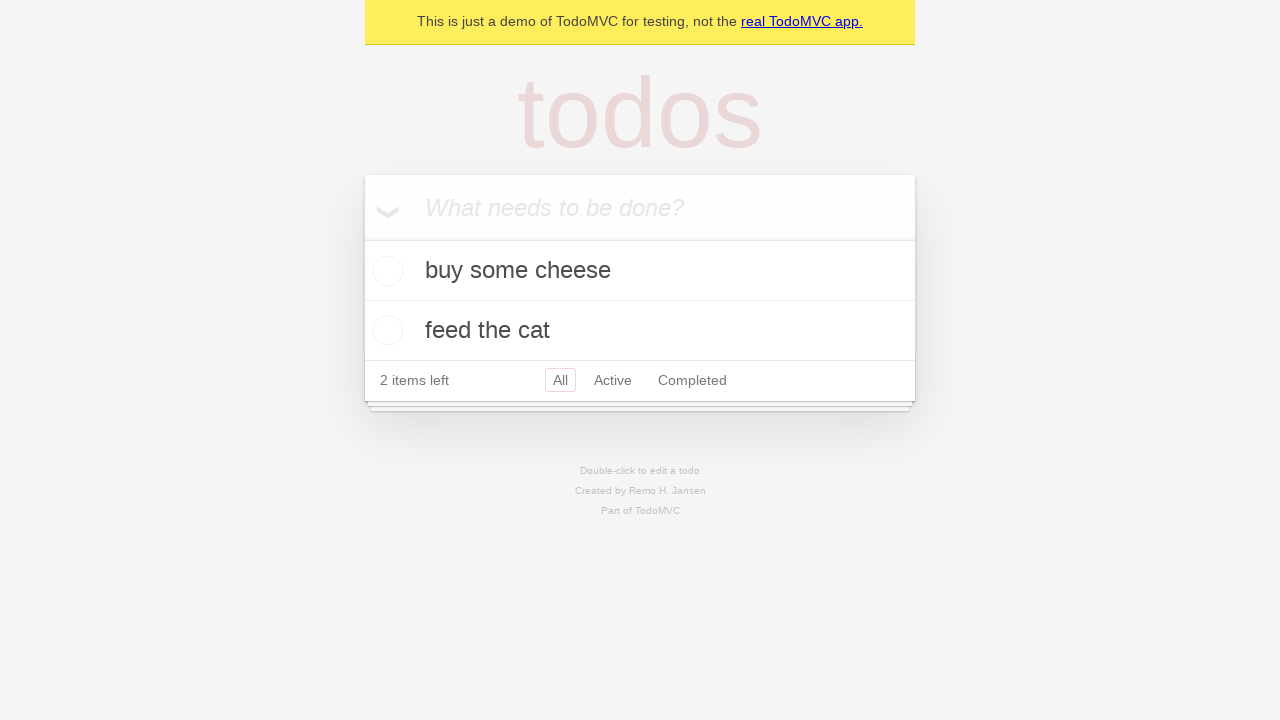

Filled todo input with 'book a doctors appointment' on internal:attr=[placeholder="What needs to be done?"i]
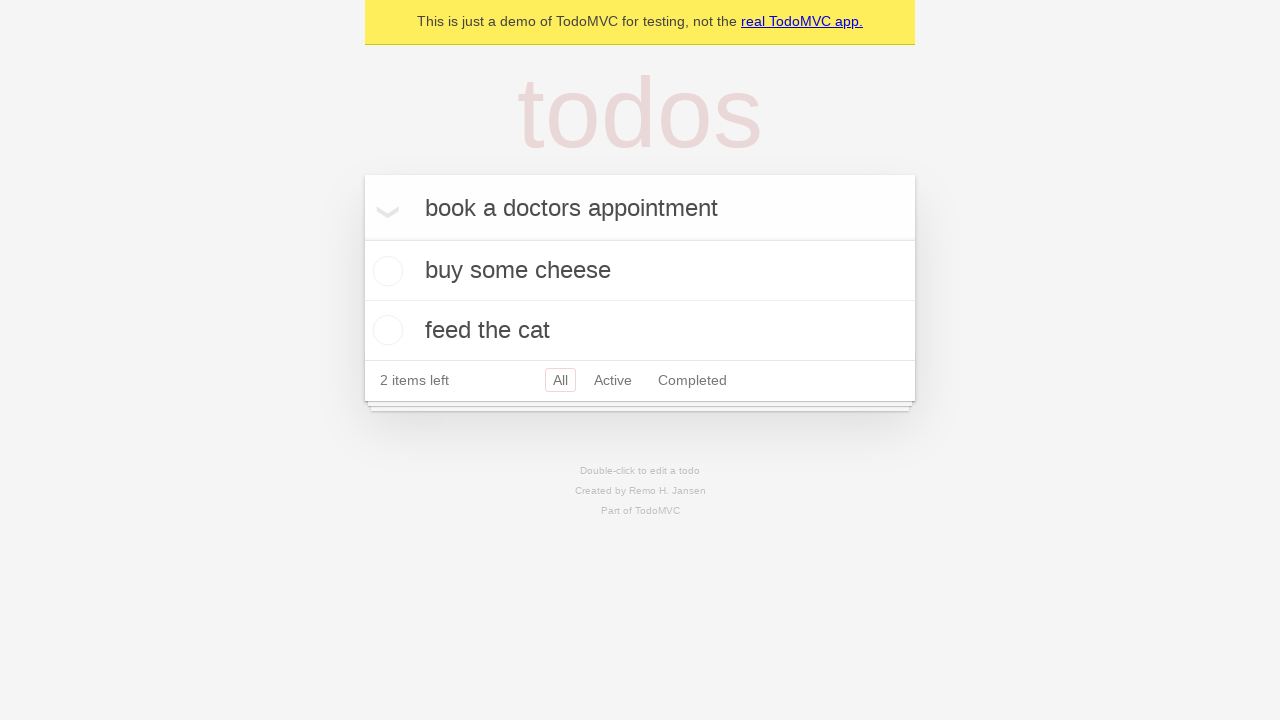

Pressed Enter to add third todo on internal:attr=[placeholder="What needs to be done?"i]
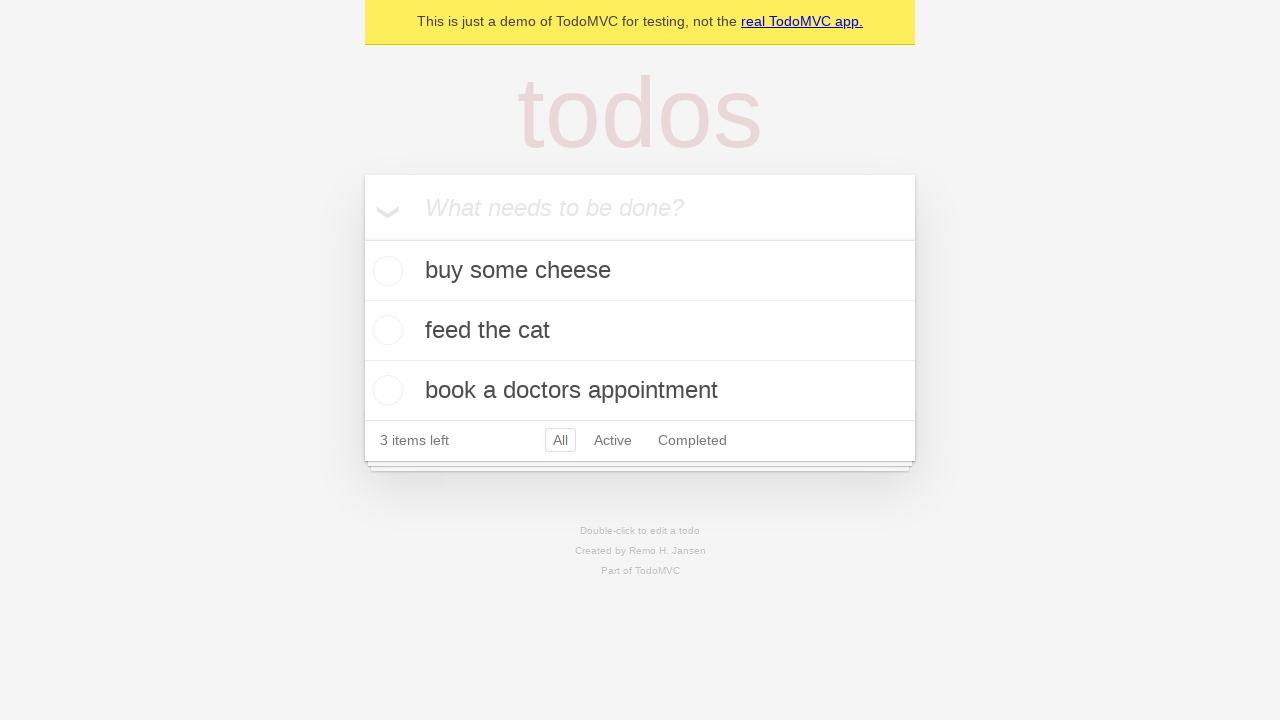

Clicked Active filter link at (613, 440) on internal:role=link[name="Active"i]
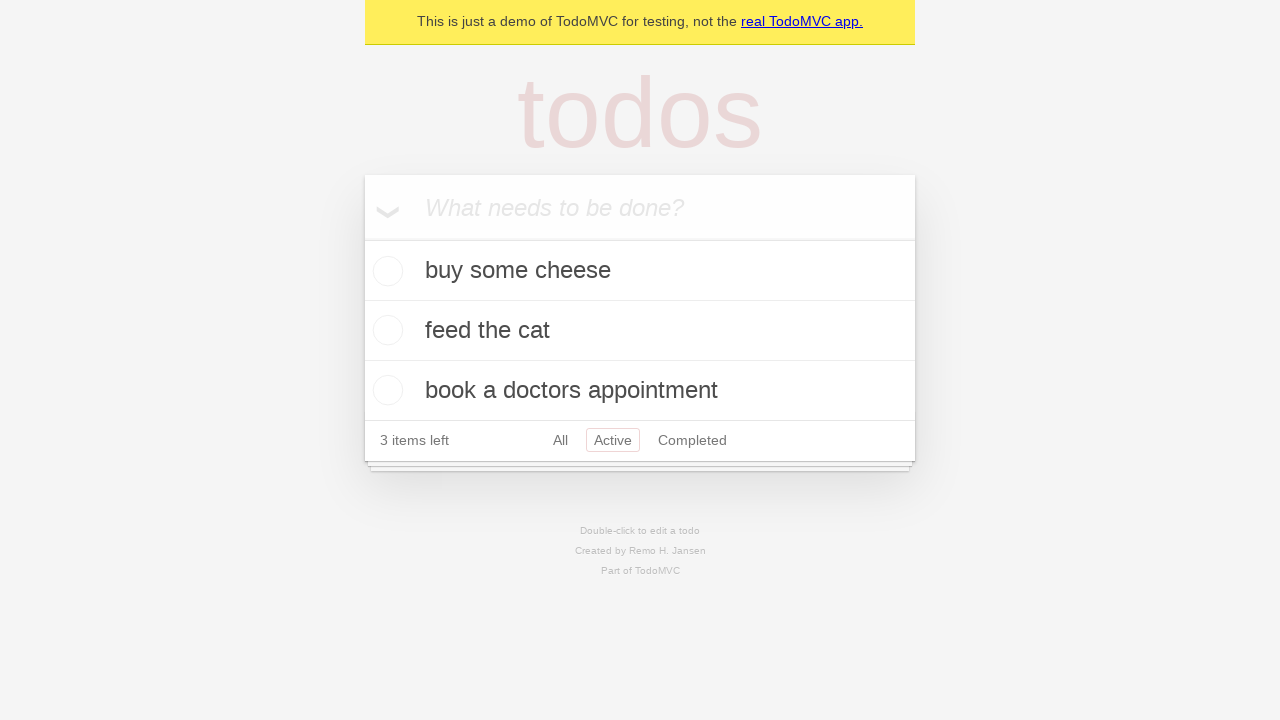

Clicked Completed filter link to verify it highlights as selected at (692, 440) on internal:role=link[name="Completed"i]
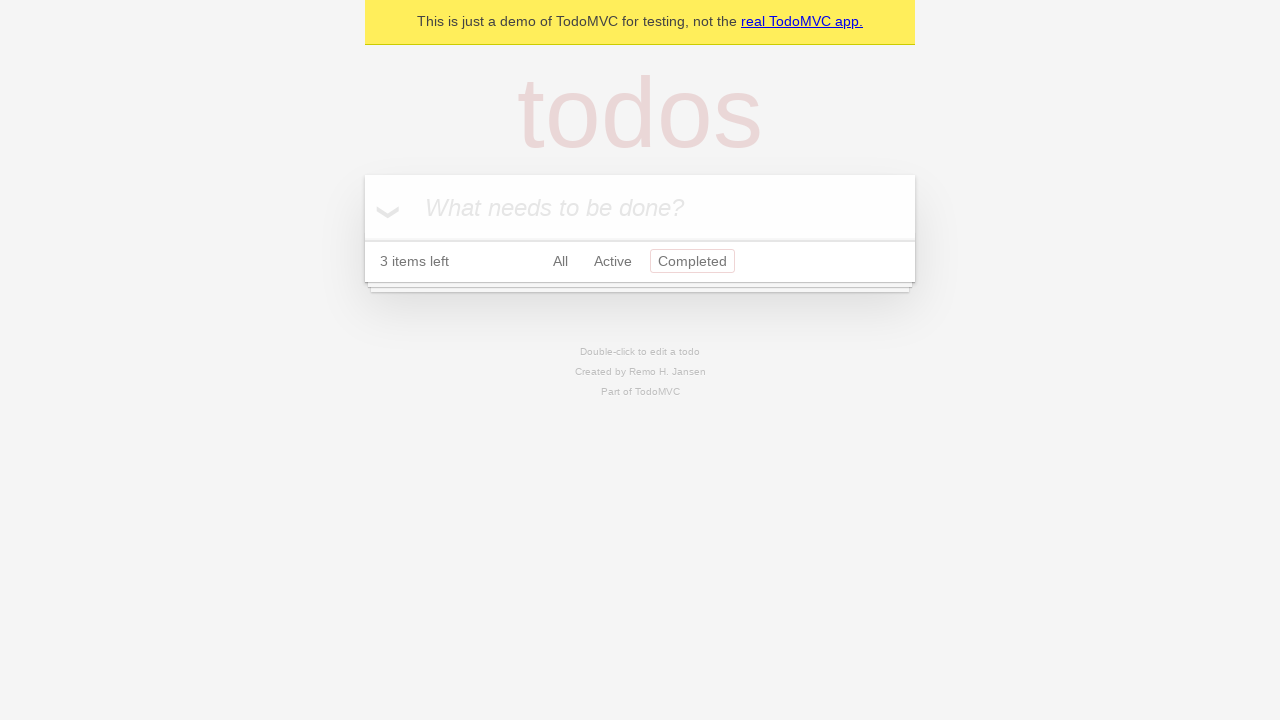

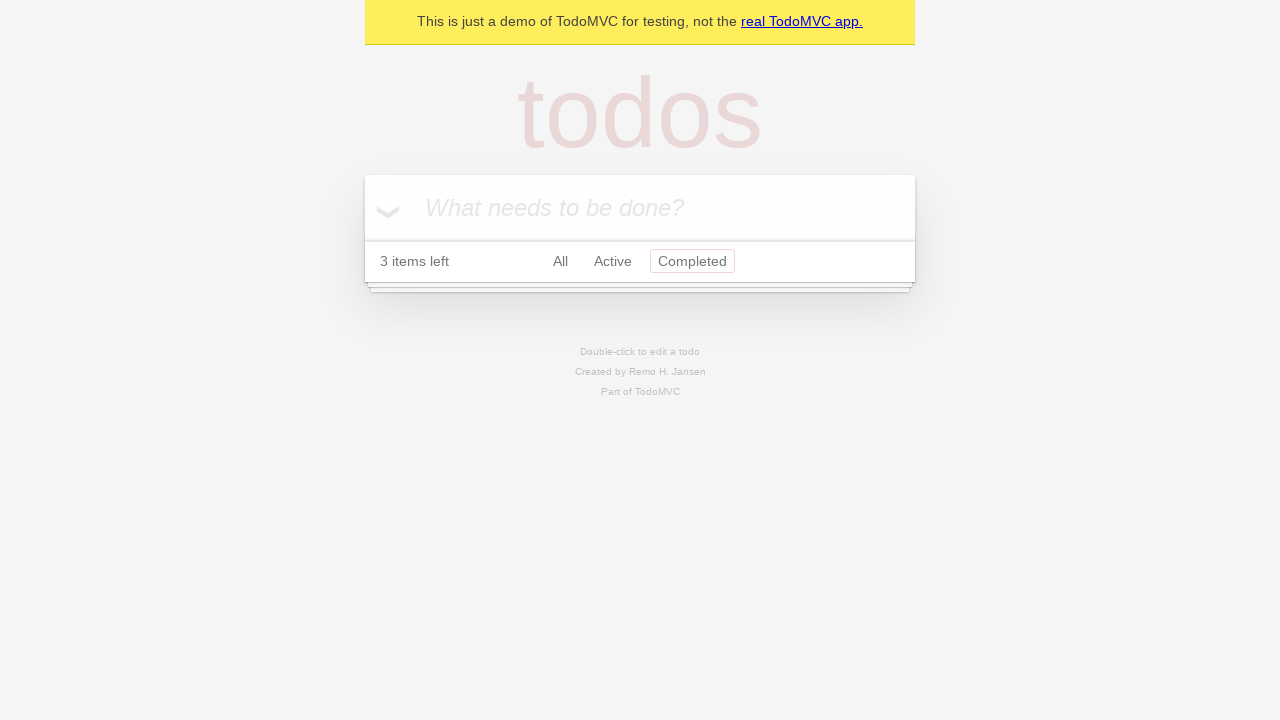